Tests radio button selection by selecting Option 2, then Option 1, and verifying the result shows Option 1 as selected

Starting URL: https://kristinek.github.io/site/examples/actions

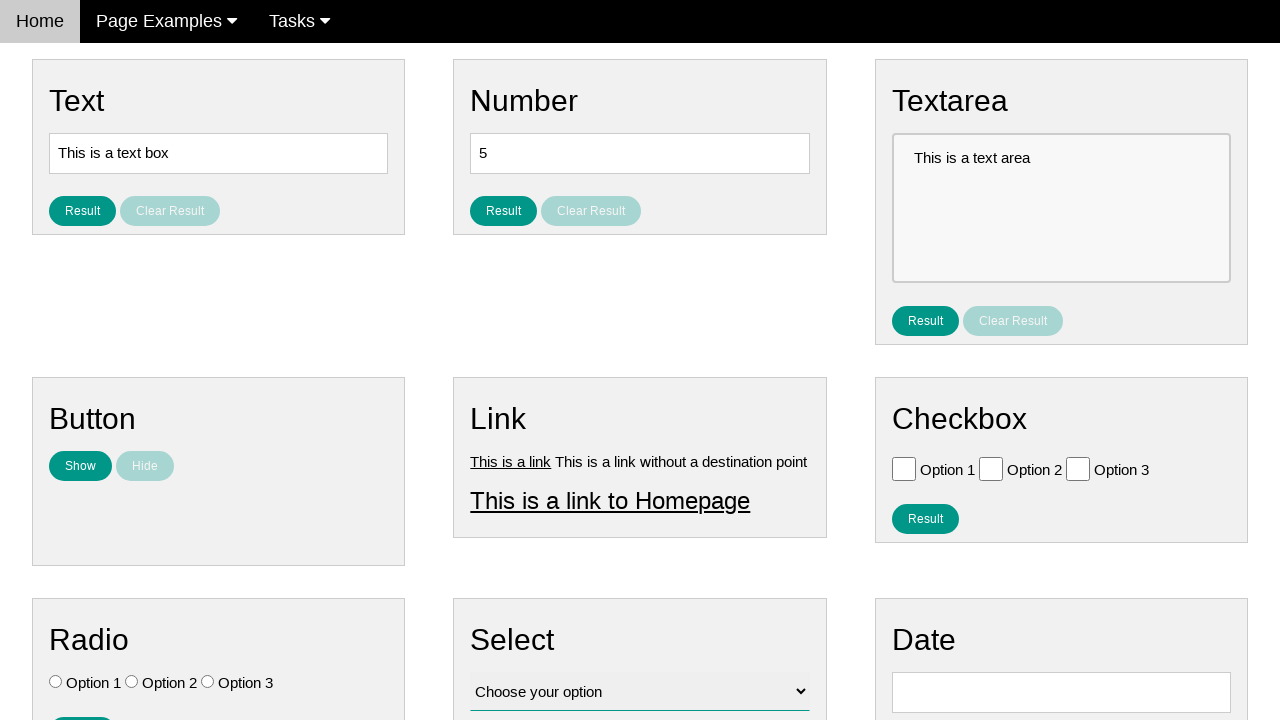

Clicked Option 2 radio button at (132, 682) on #vfb-7-2
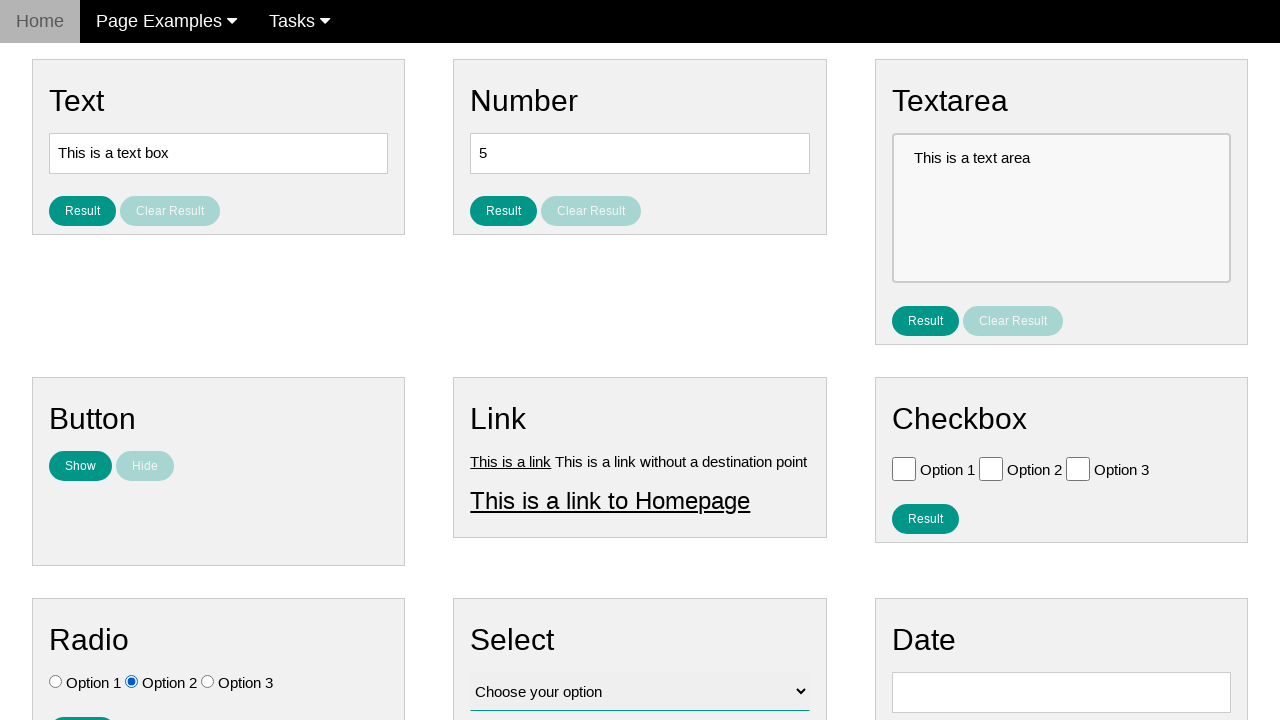

Clicked Option 1 radio button, deselecting Option 2 at (56, 682) on #vfb-7-1
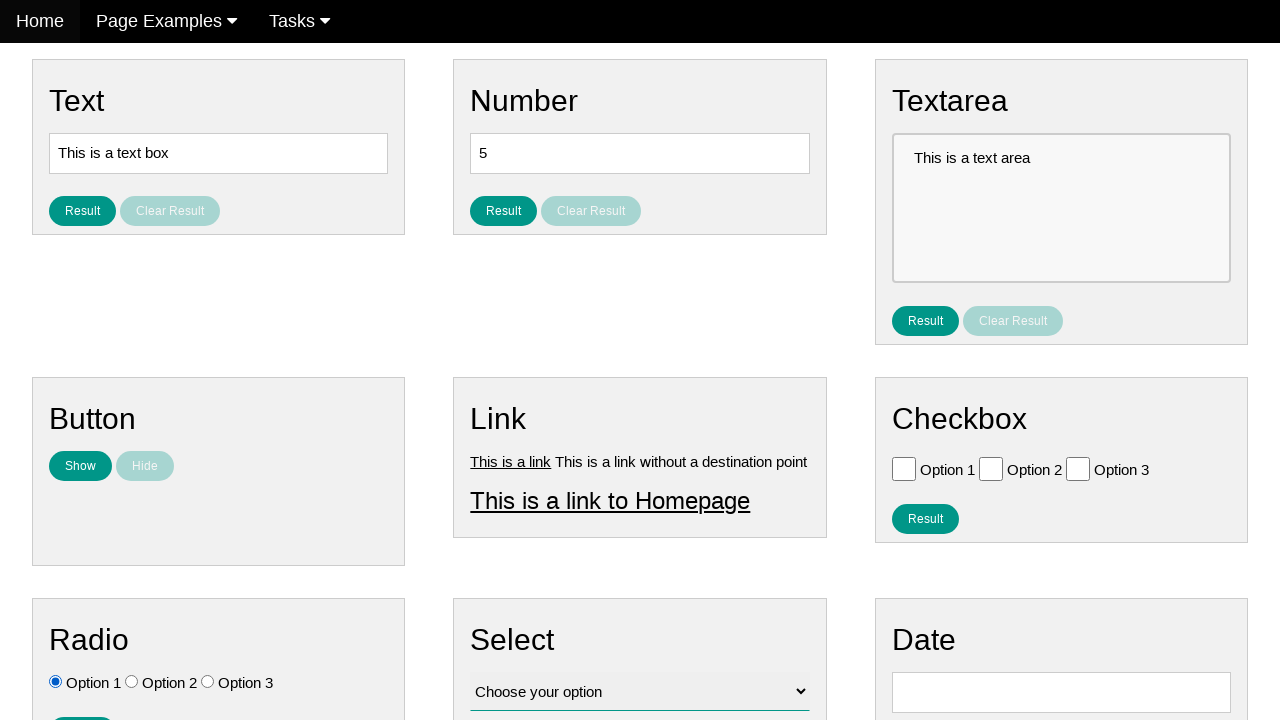

Clicked result button for radio buttons at (82, 705) on #result_button_ratio
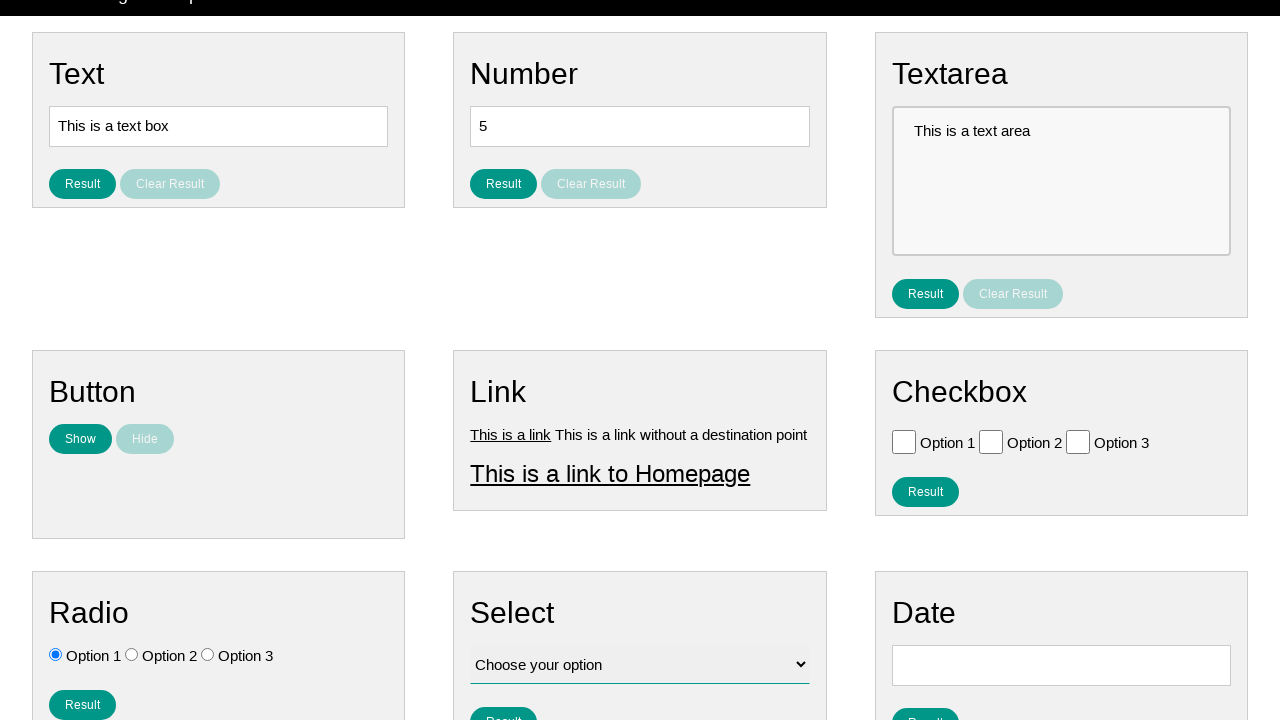

Result radio element loaded and visible
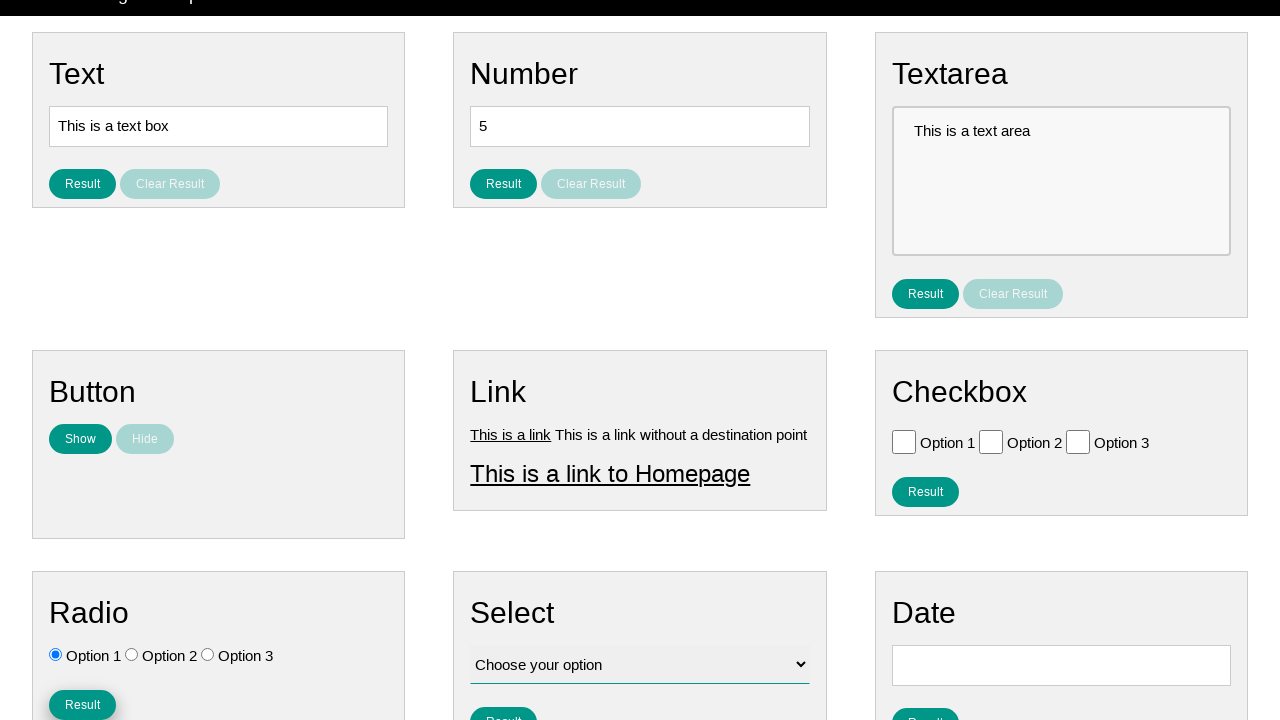

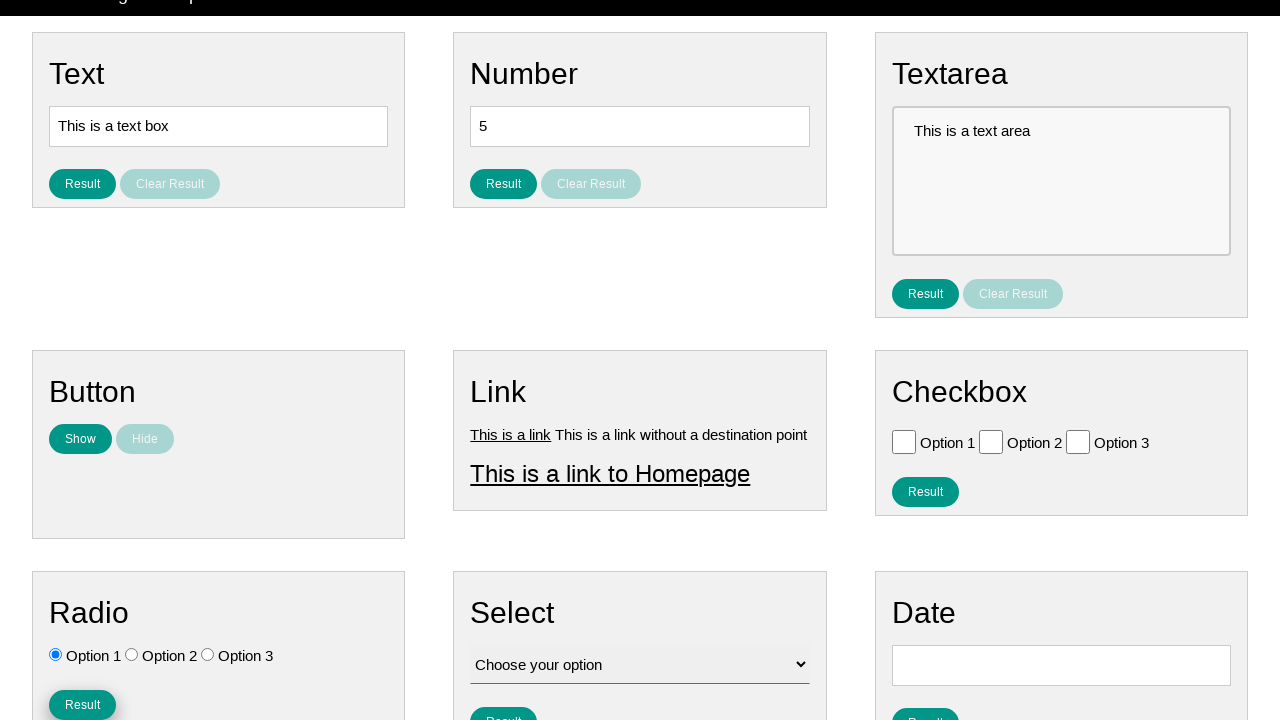